Tests iframe handling by switching between single and nested frames and entering text in input fields within those frames

Starting URL: https://demo.automationtesting.in/Frames.html

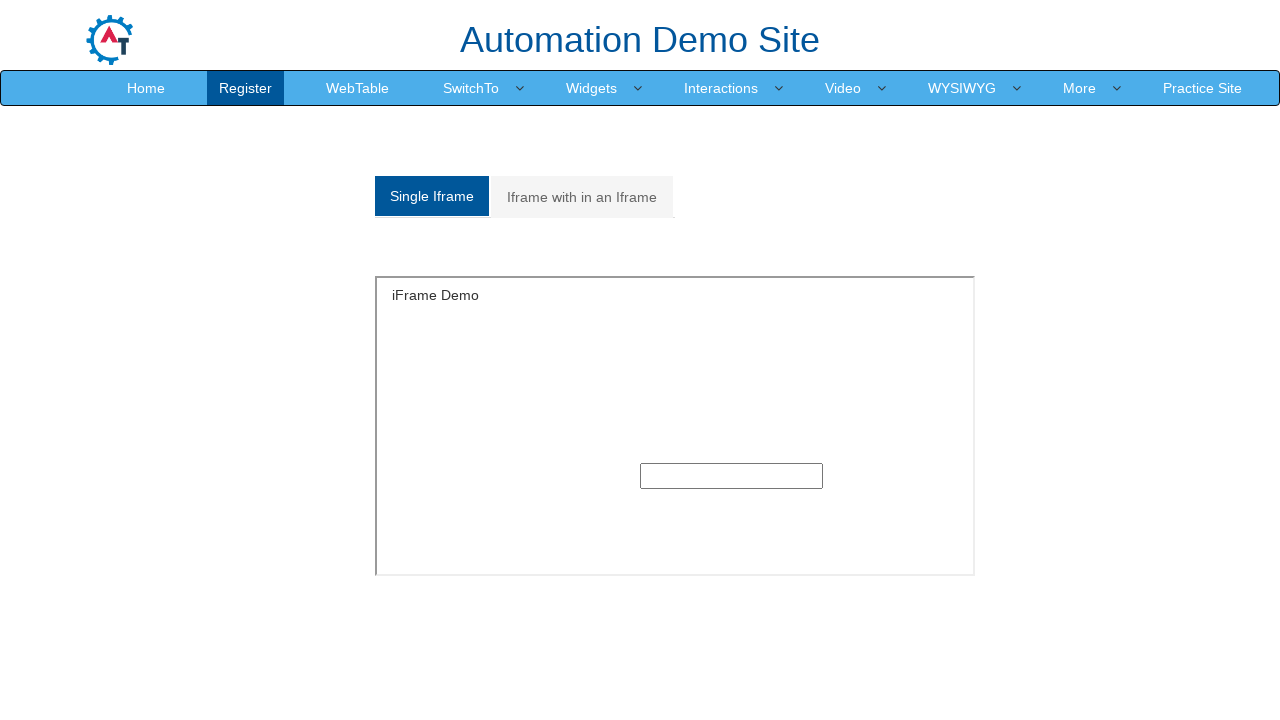

Switched to single iframe and entered 'Ajith' in text field on #singleframe >> internal:control=enter-frame >> input[type='text']
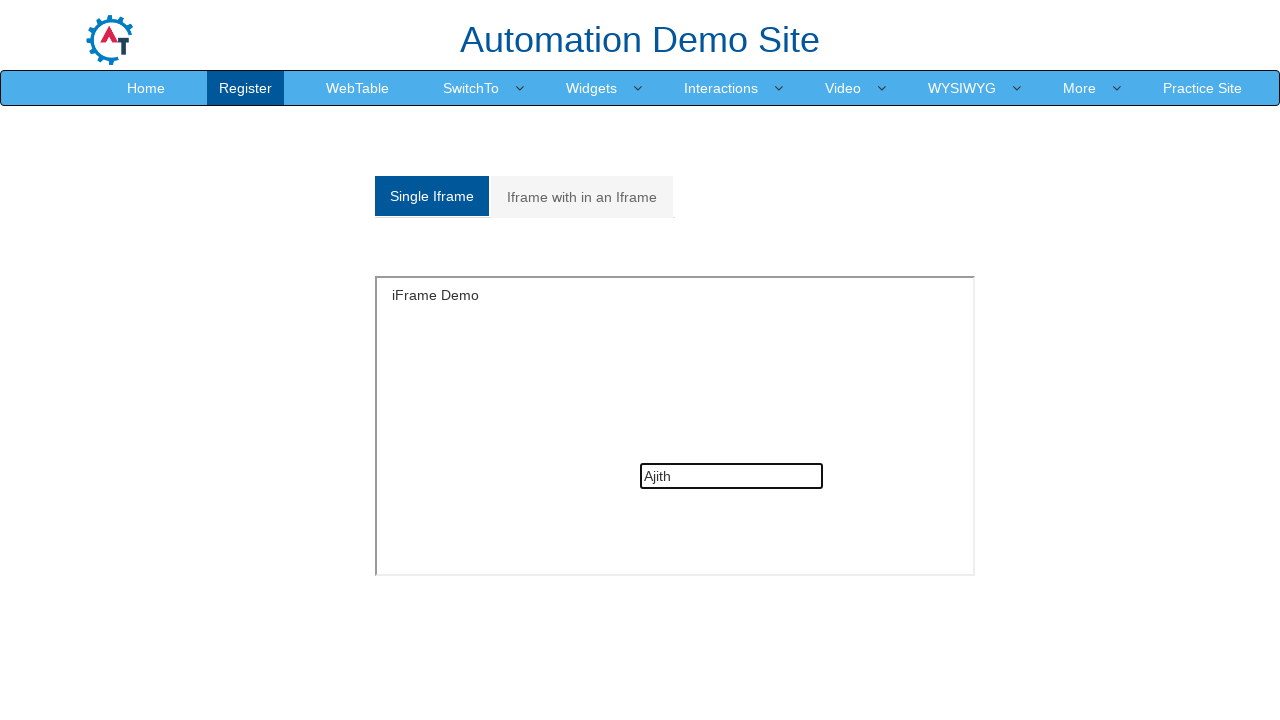

Clicked on nested frames tab at (582, 197) on (//a[@class='analystic'])[2]
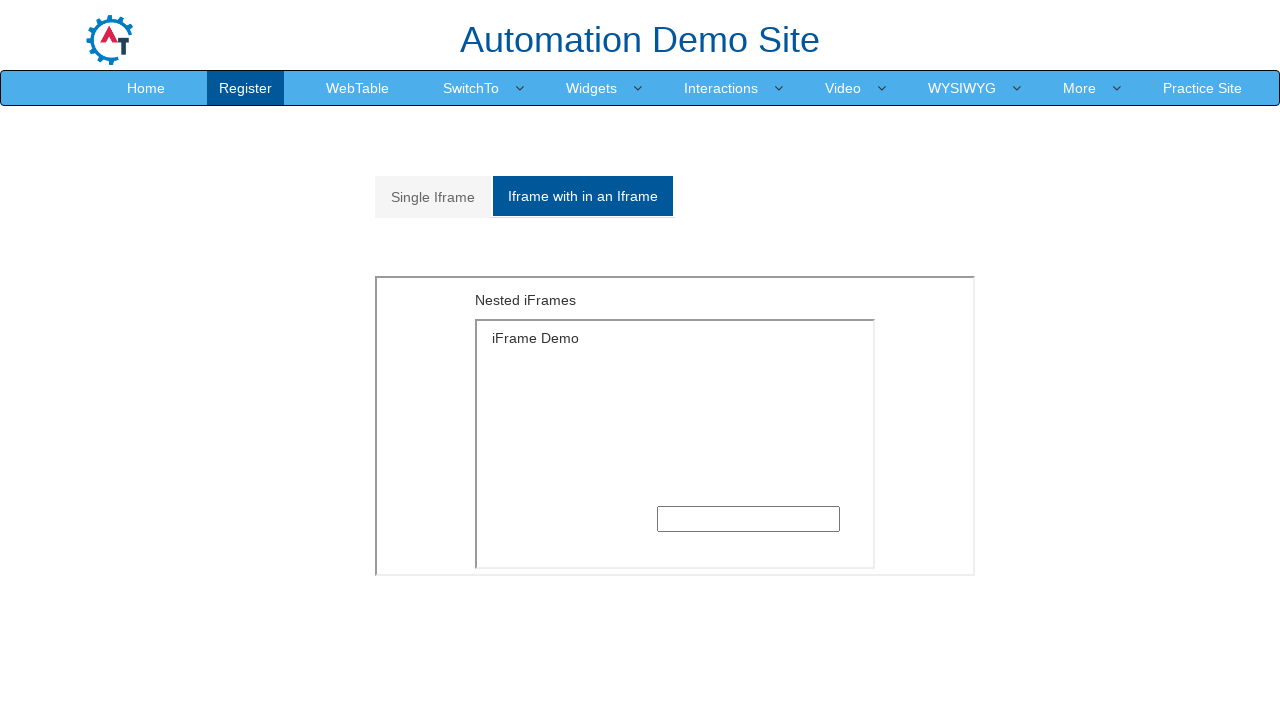

Located outer frame with MultipleFrames.html source
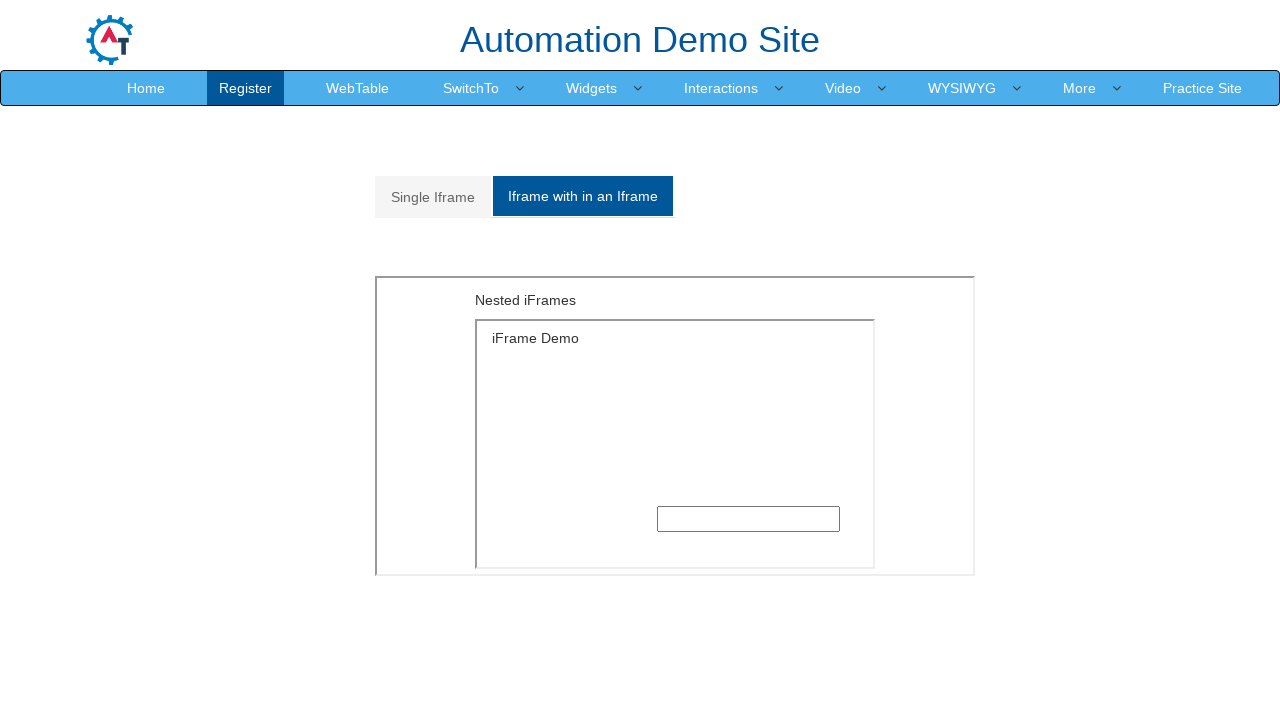

Located inner frame with SingleFrame.html source nested within outer frame
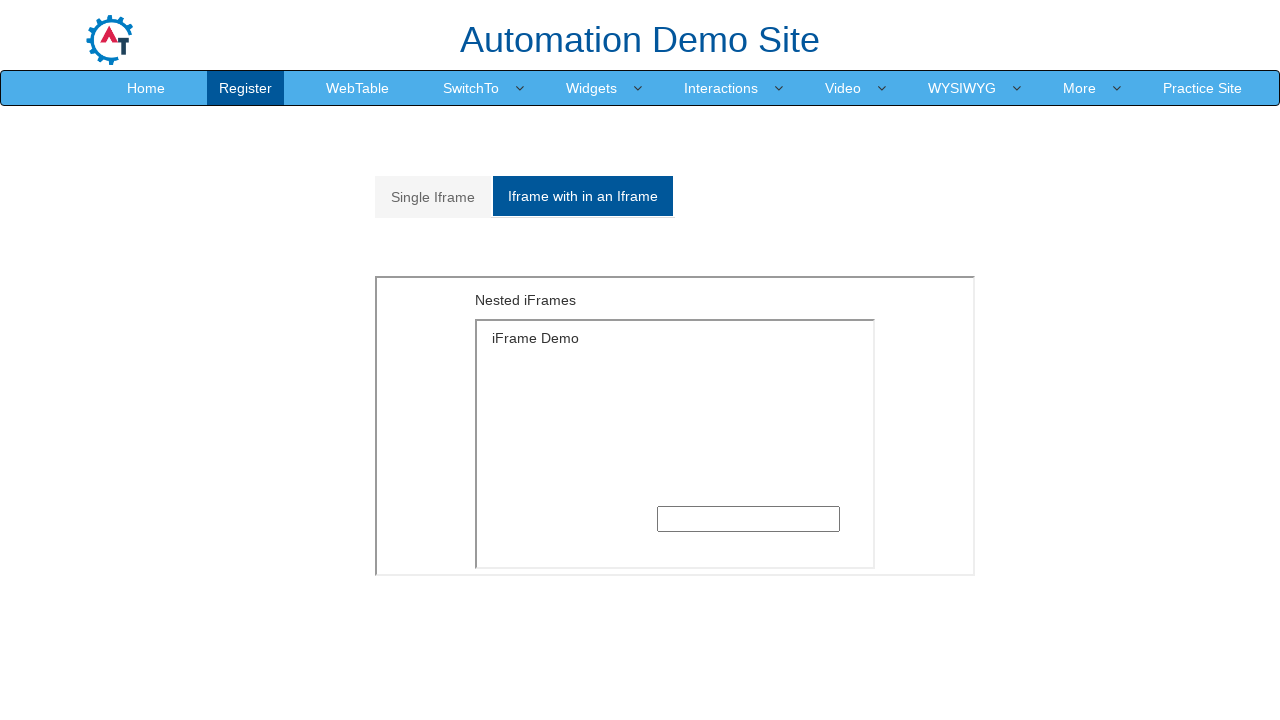

Switched to nested inner frame and entered 'Selenium' in text field on iframe[src='MultipleFrames.html'] >> internal:control=enter-frame >> iframe[src=
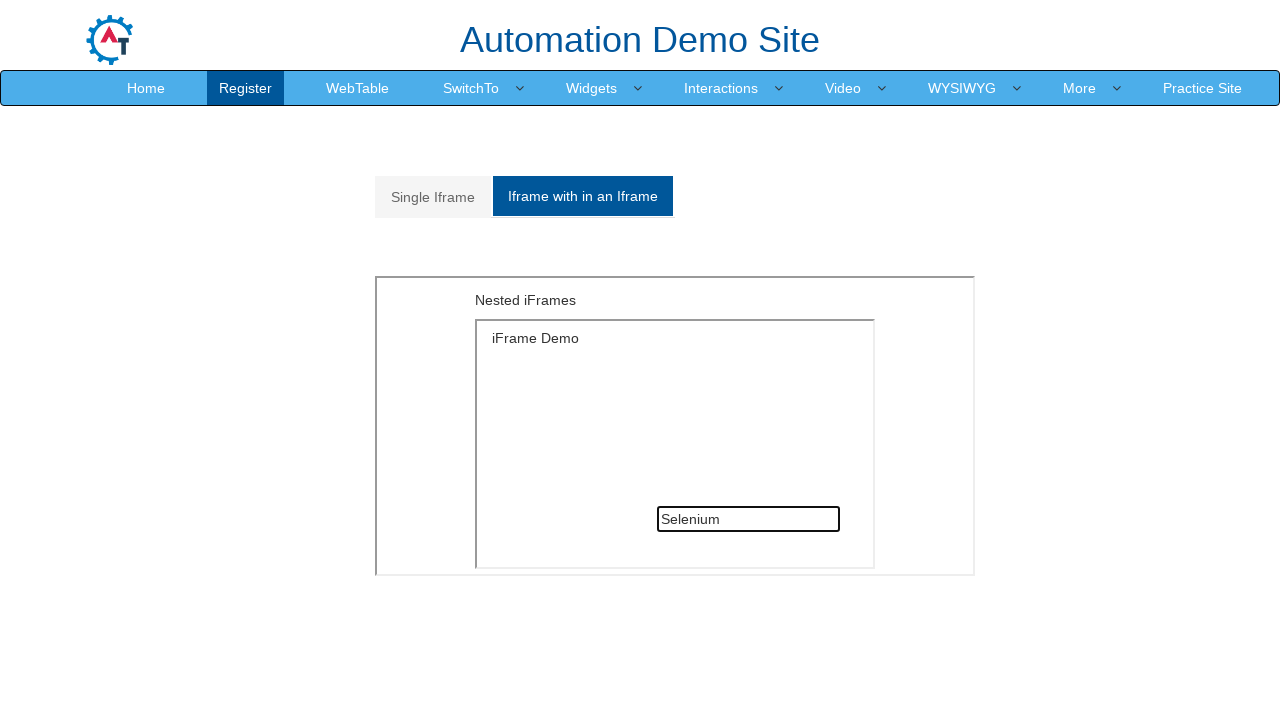

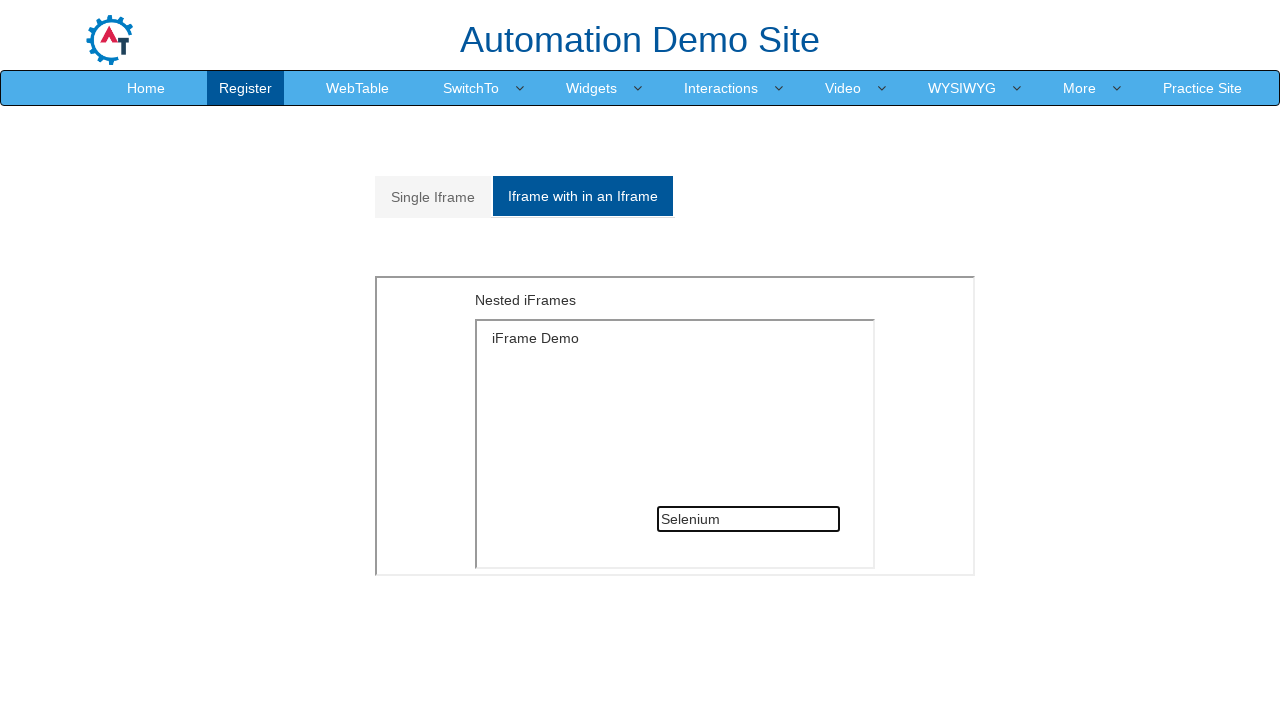